Tests radio button functionality by checking the selection status of a "female" radio button, clicking it, and verifying it becomes selected

Starting URL: https://krninformatix.com/sample.html

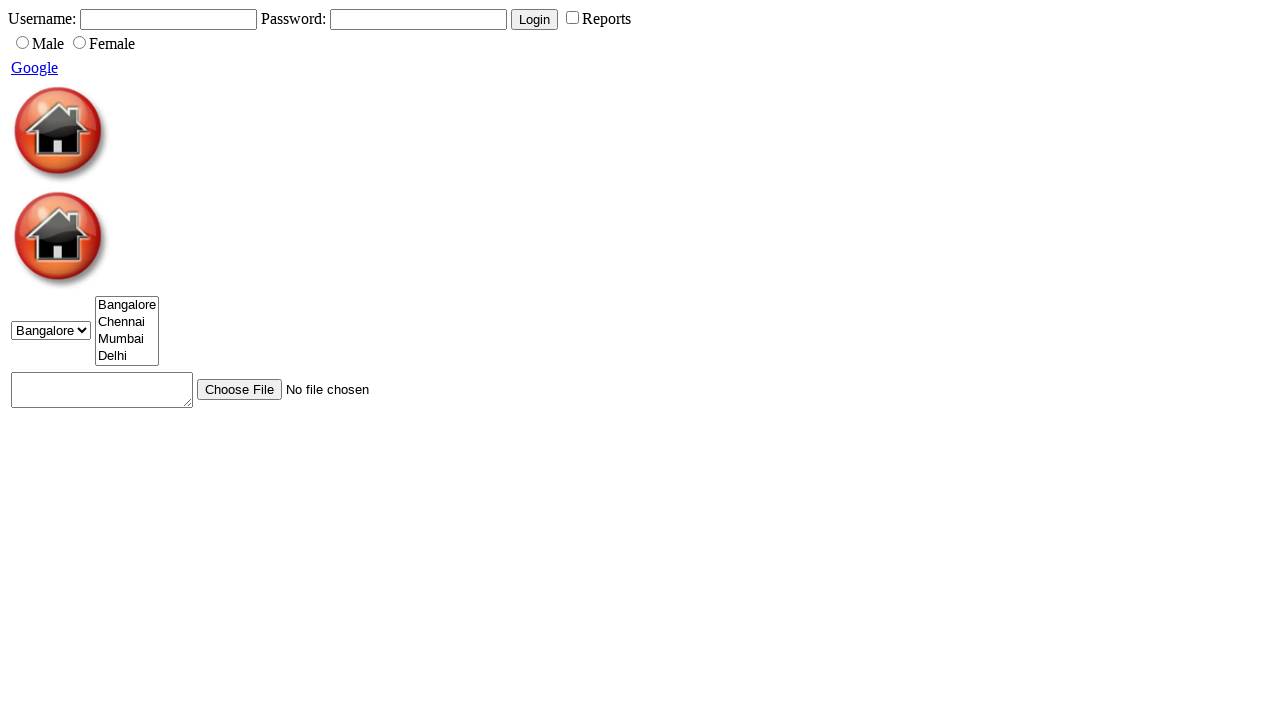

Checked initial selection status of female radio button
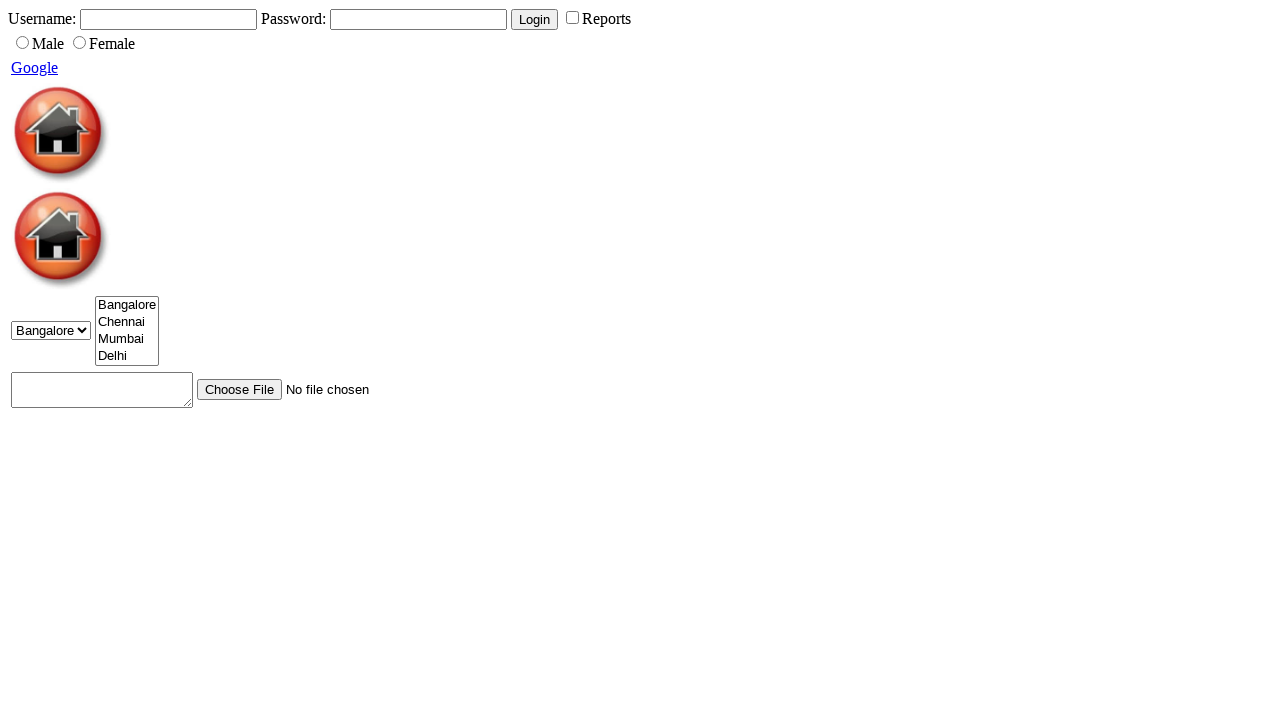

Clicked the female radio button at (80, 42) on #female
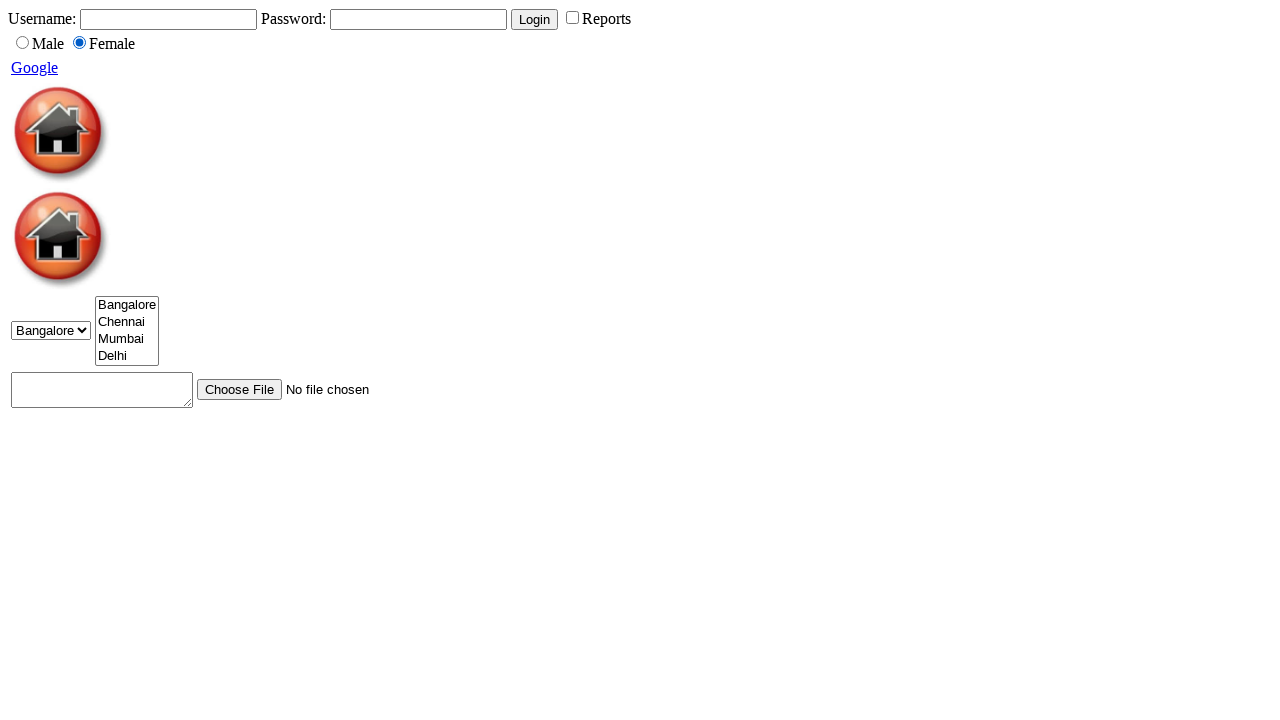

Verified female radio button is now selected
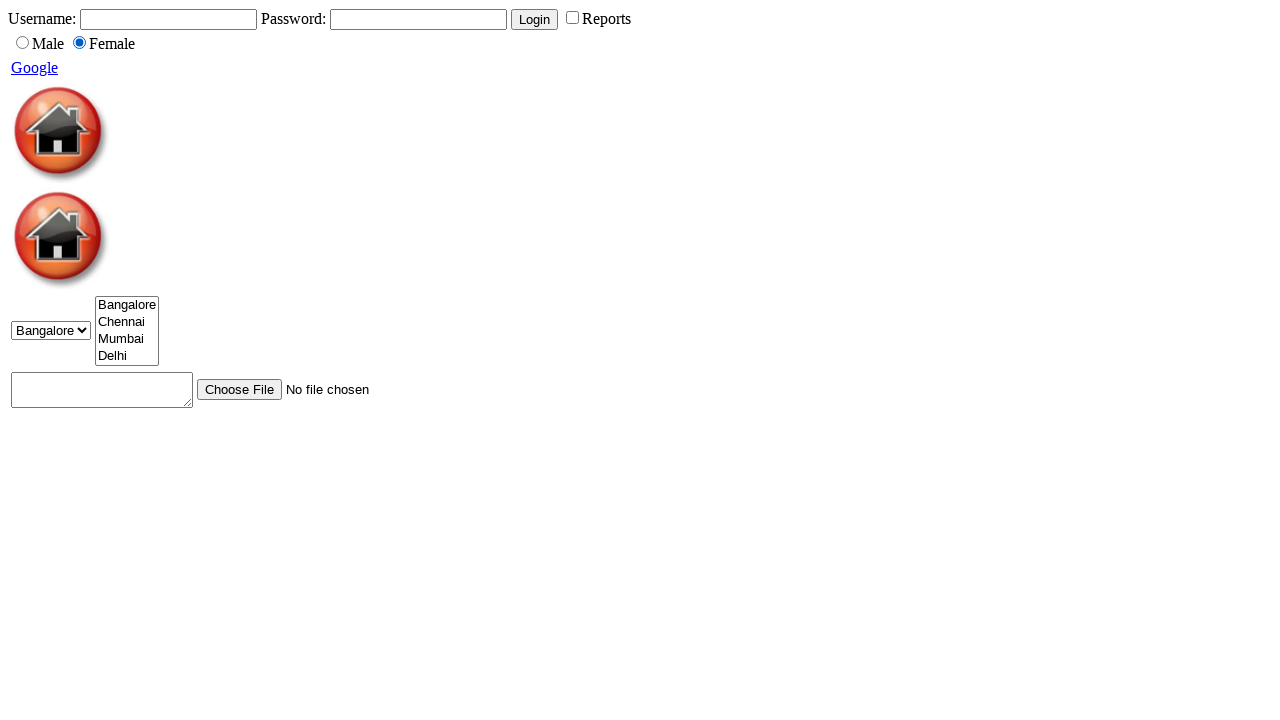

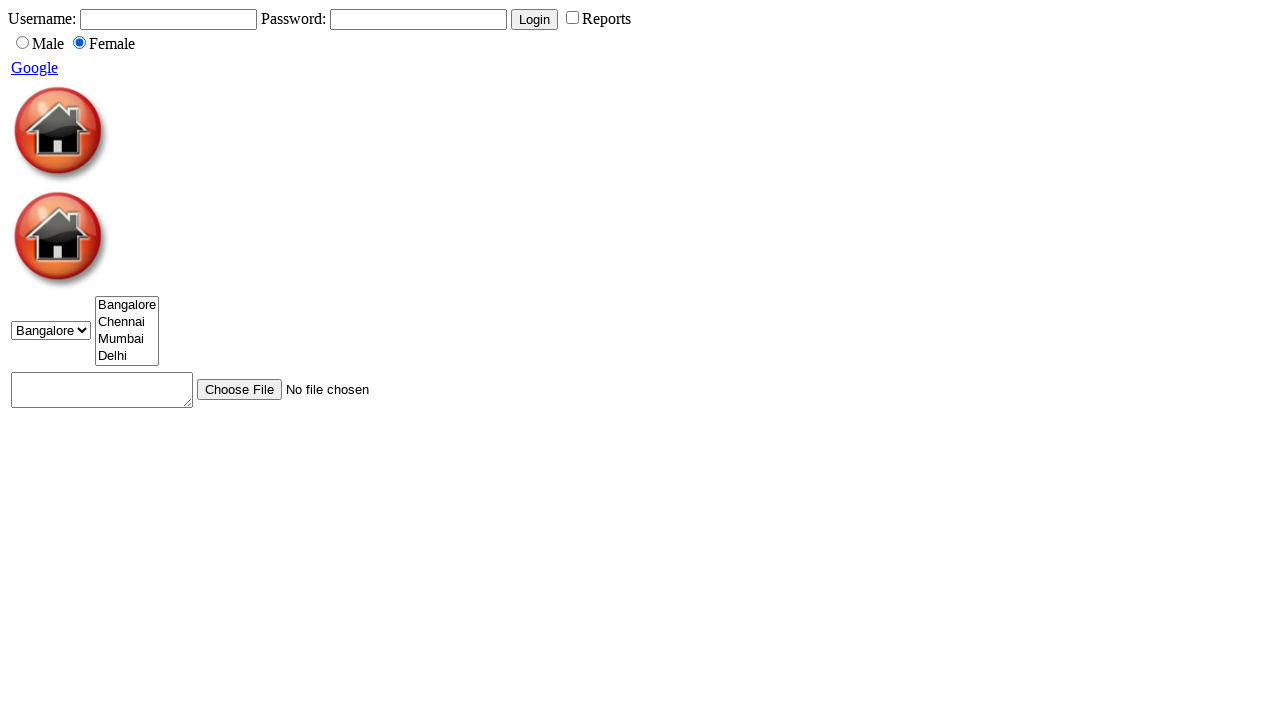